Locates elements with class 'hk-app' on Healthkart homepage

Starting URL: https://www.healthkart.com/

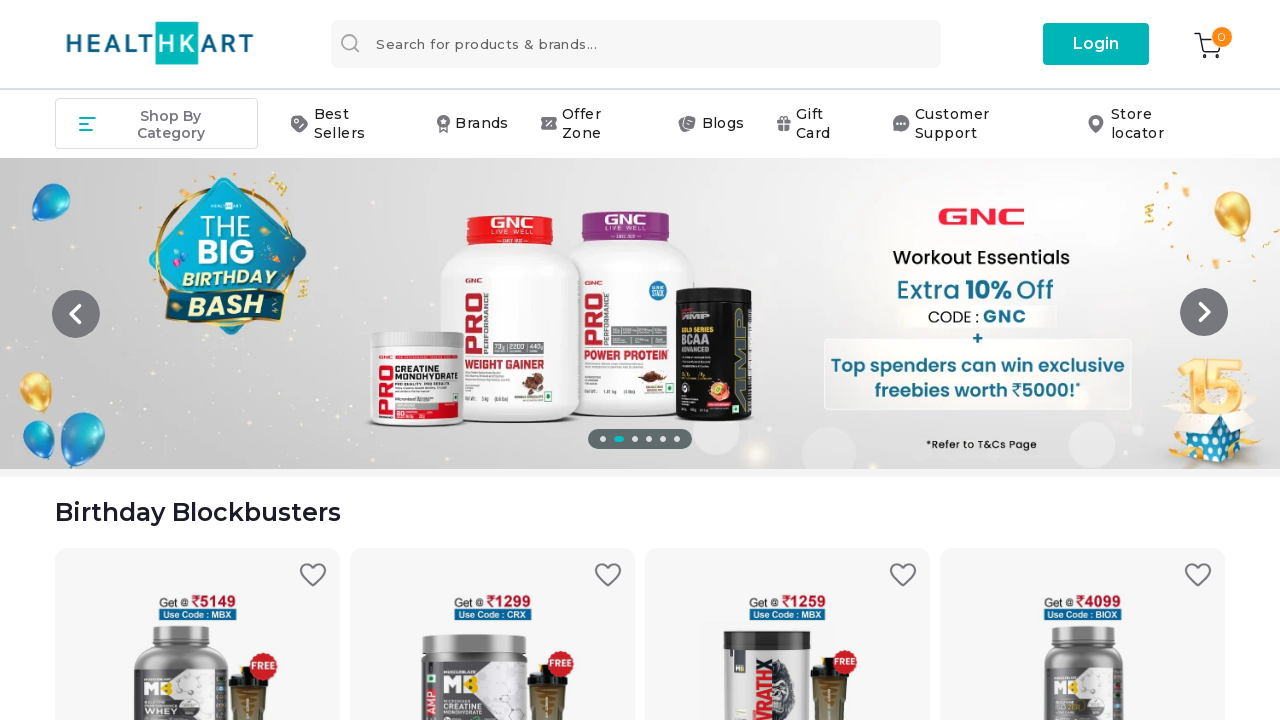

Waited for elements with class 'hk-app' to be present on Healthkart homepage
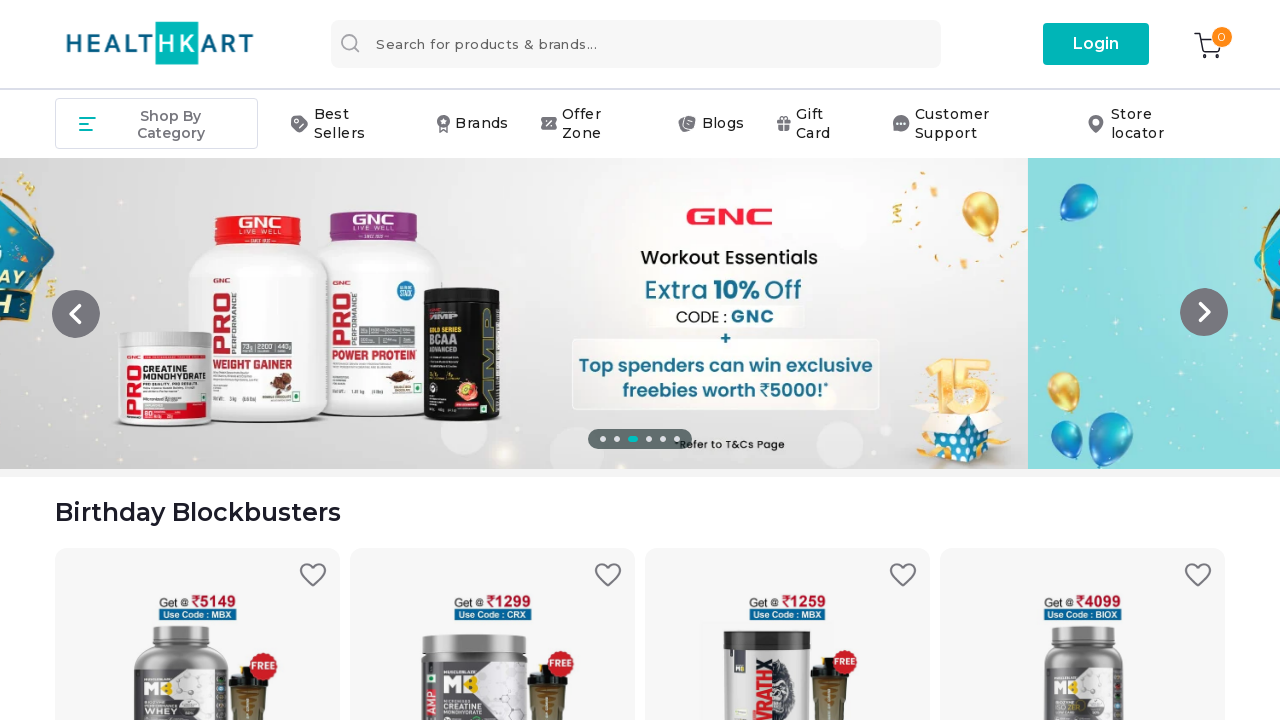

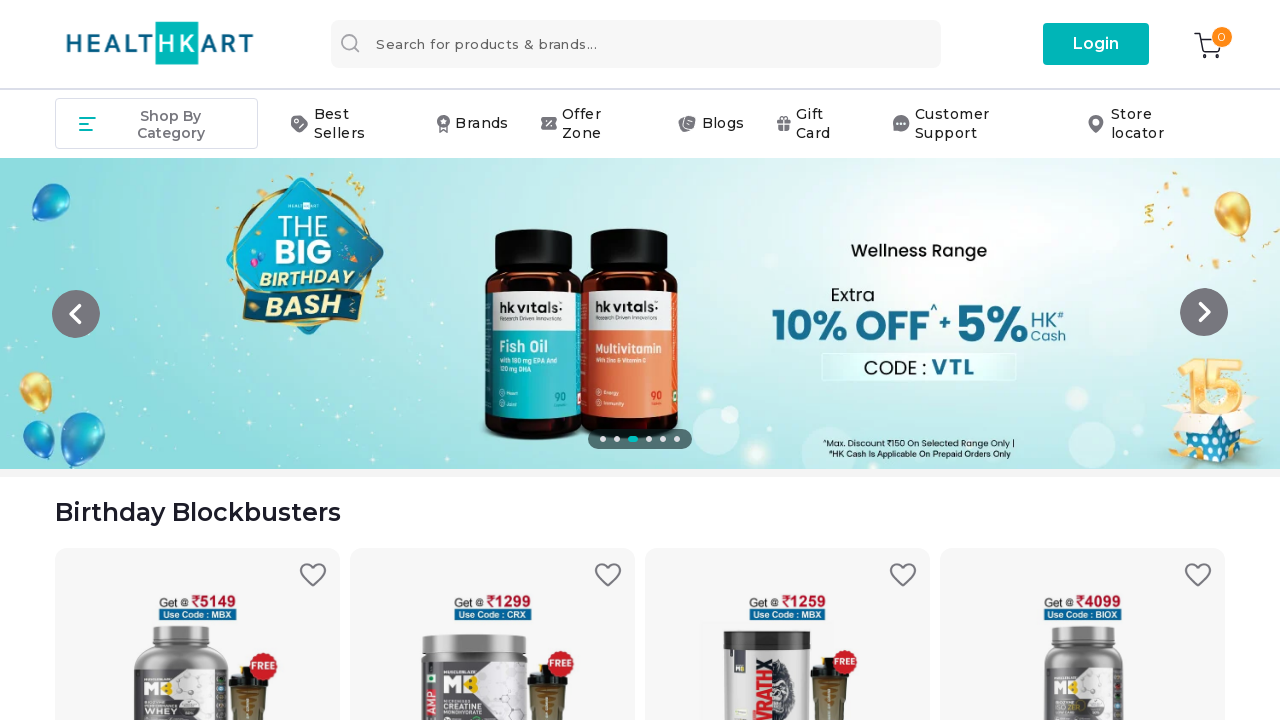